Tests train search functionality on erail.in by entering source station (Chennai/MS), destination station (Madurai/MDU), and submitting the search to view available trains.

Starting URL: https://erail.in/

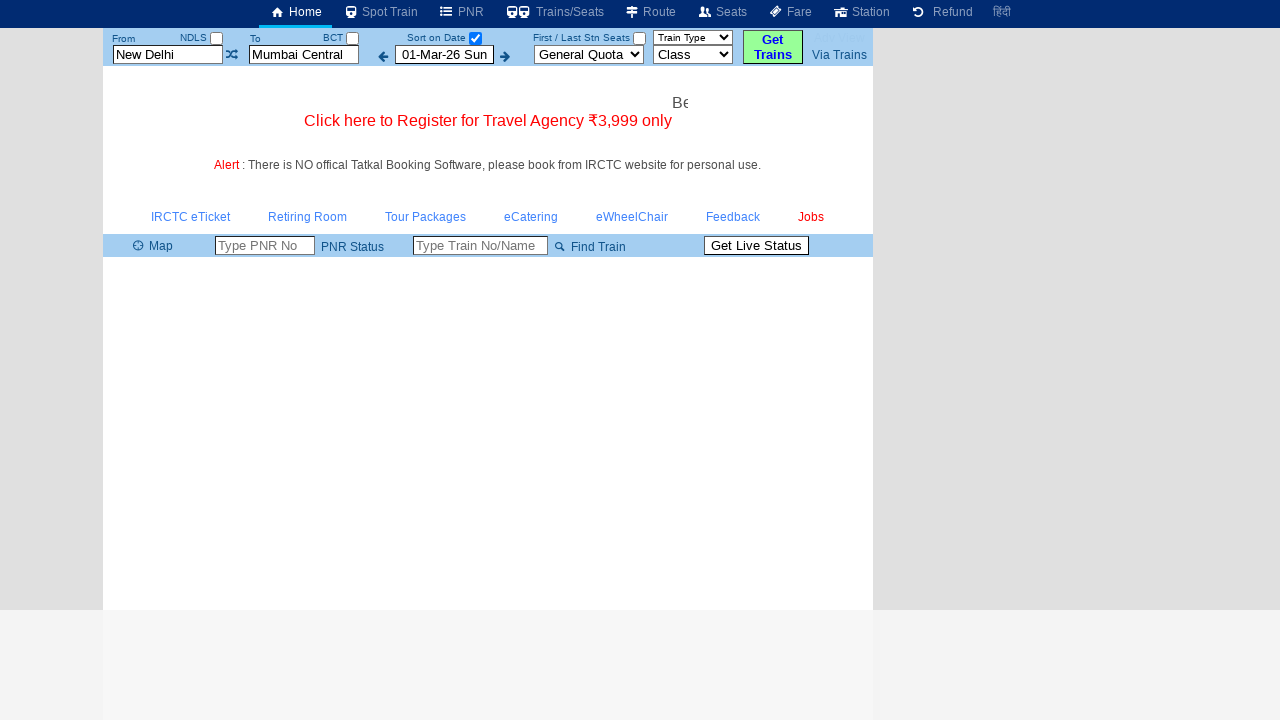

Cleared source station field on #txtStationFrom
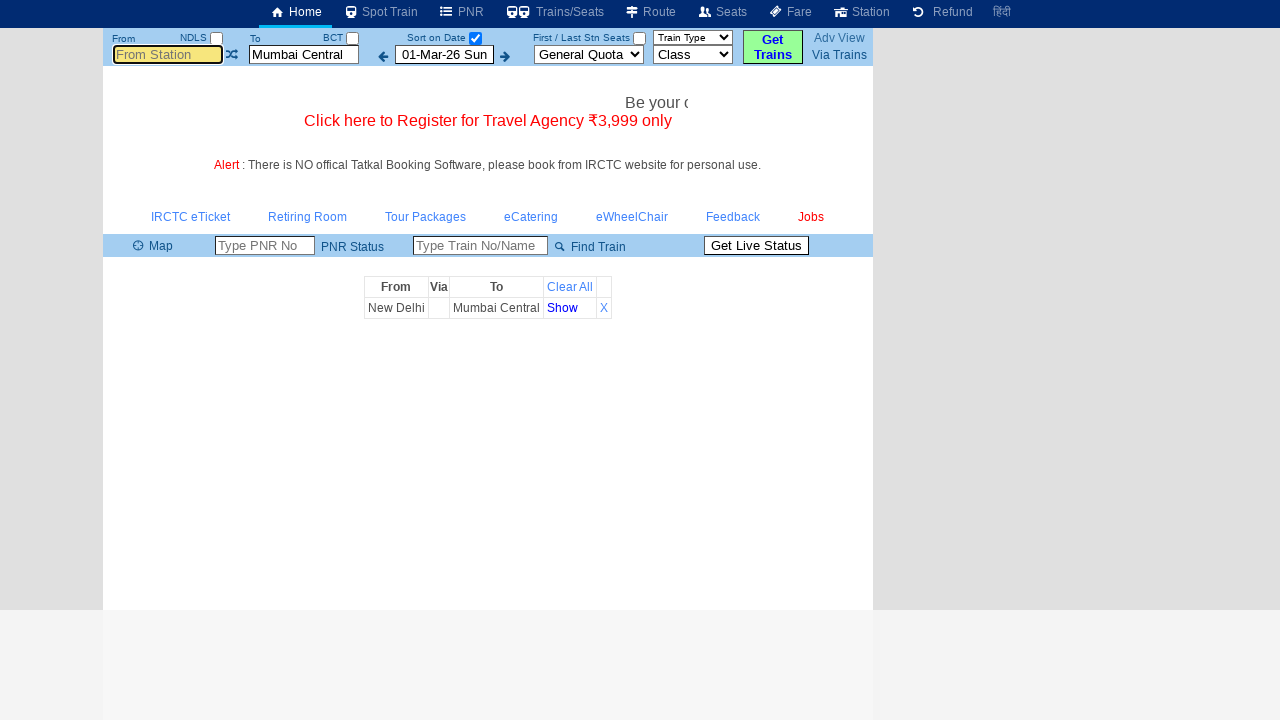

Filled source station field with 'ms' (Chennai/MS) on #txtStationFrom
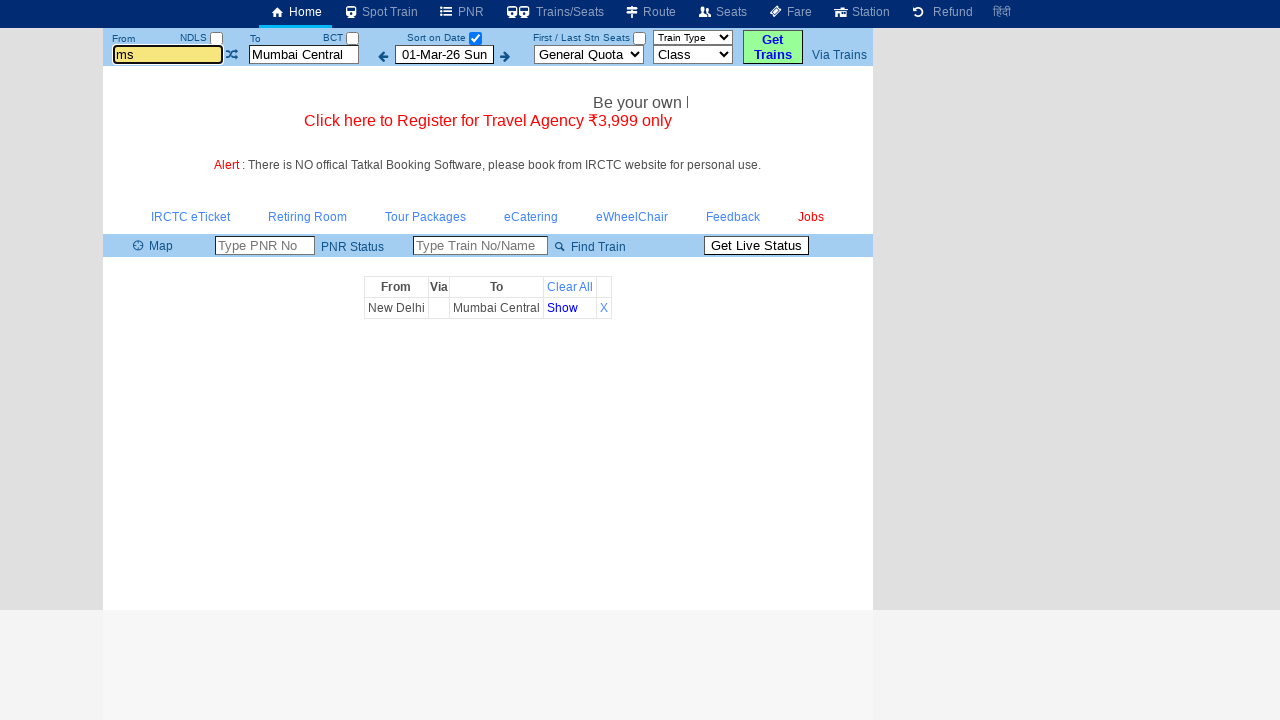

Pressed Tab to move to next field on #txtStationFrom
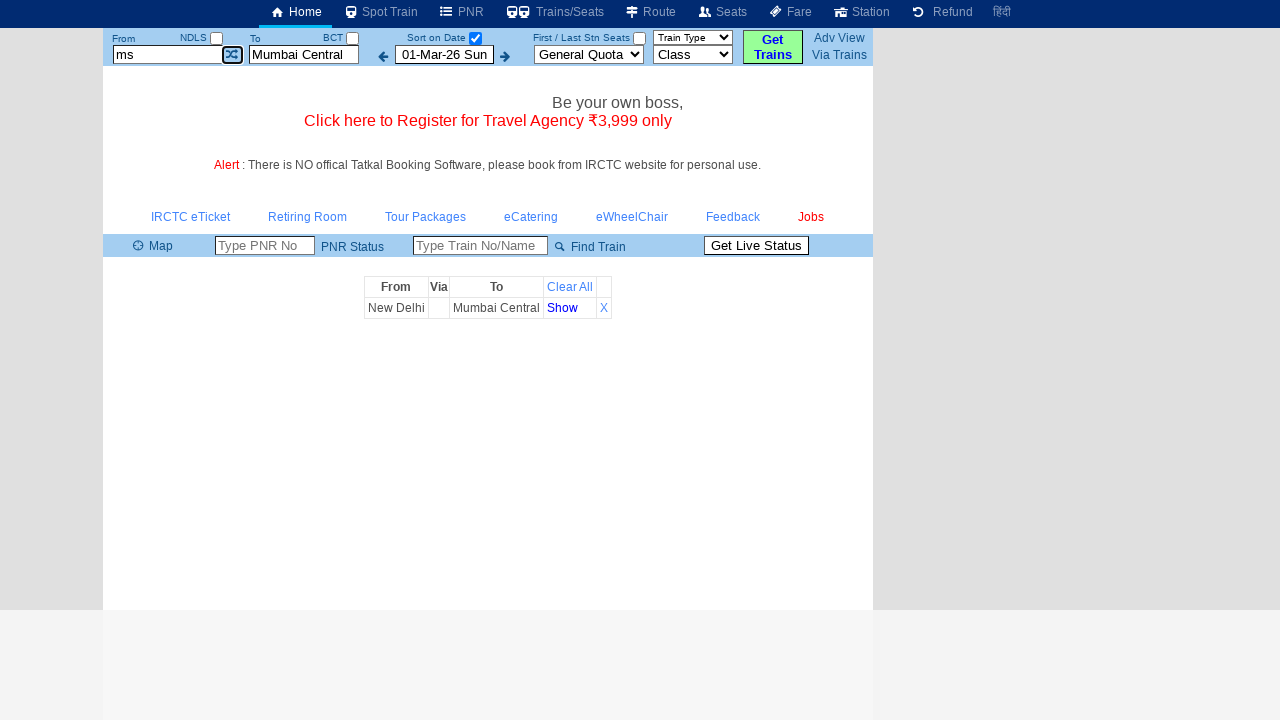

Cleared destination station field on #txtStationTo
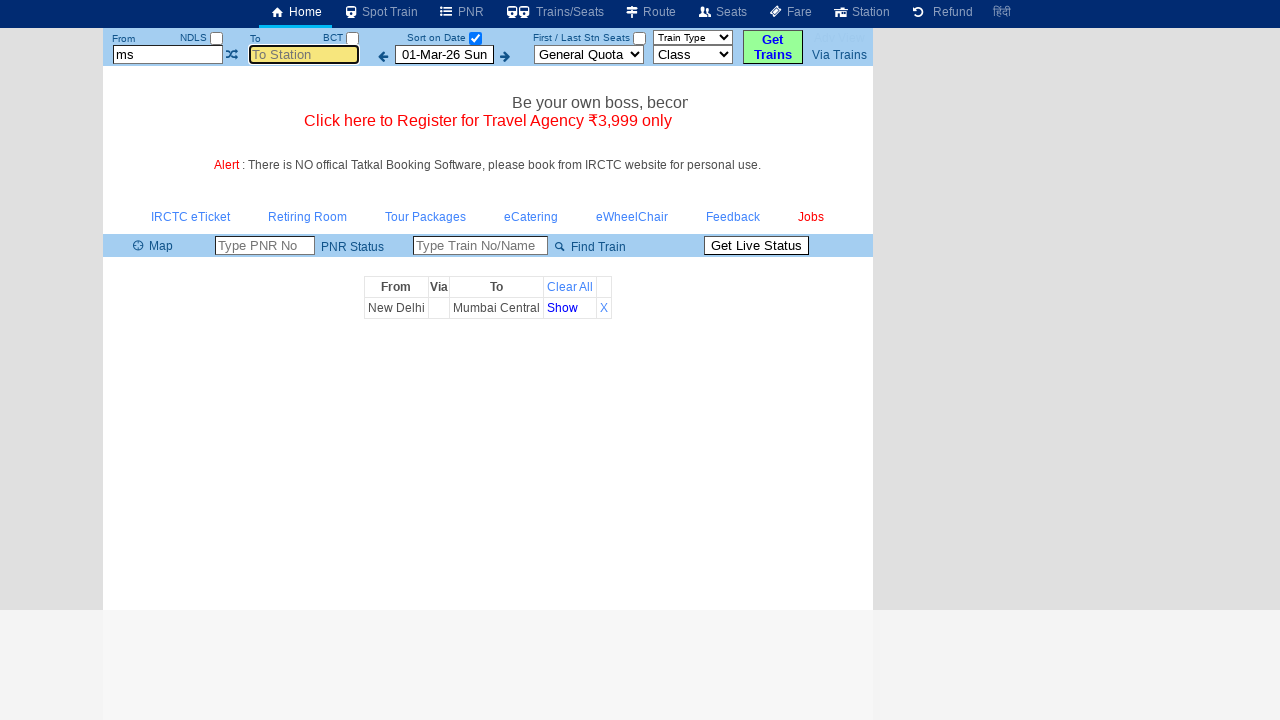

Filled destination station field with 'mdu' (Madurai/MDU) on #txtStationTo
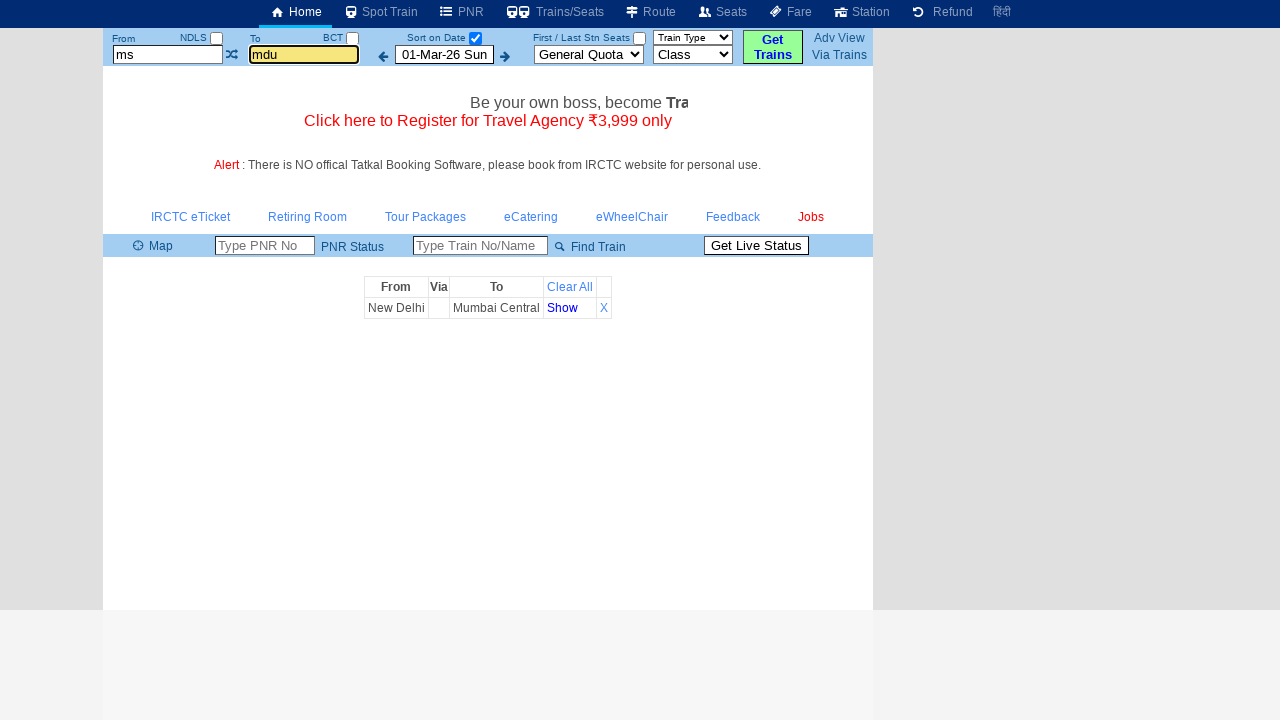

Pressed Tab to move to next field on #txtStationTo
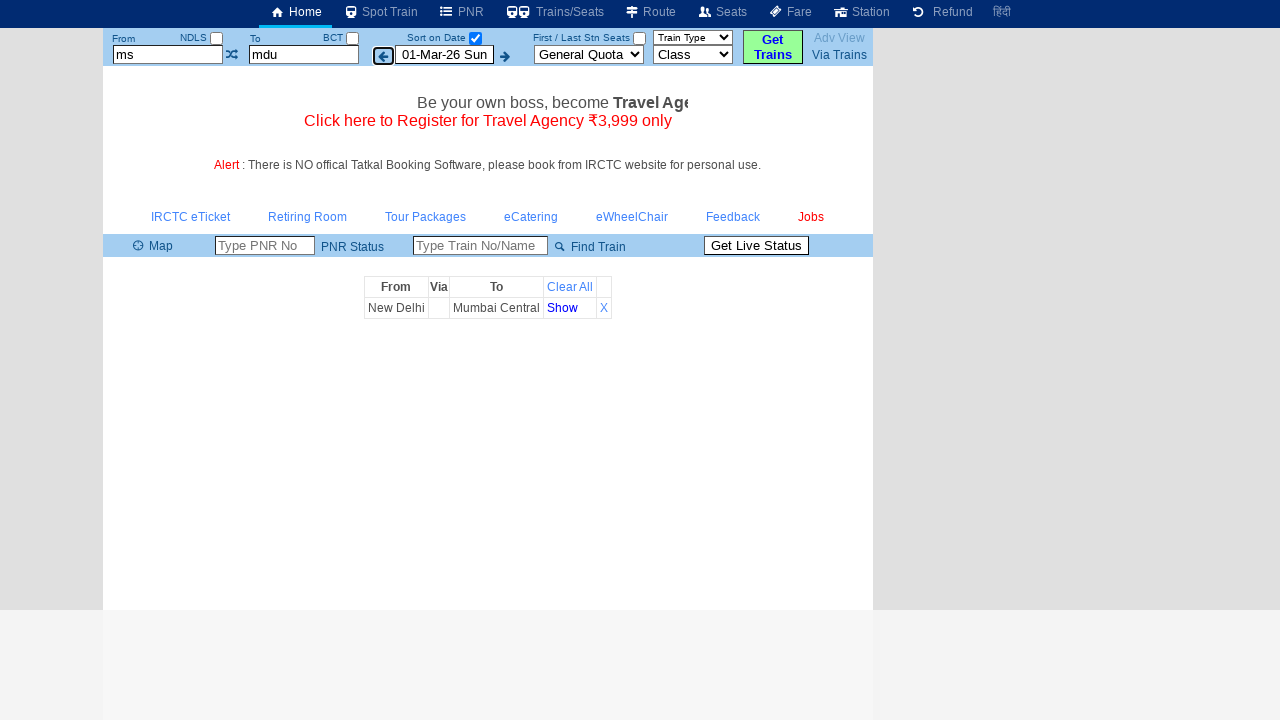

Clicked date only checkbox to submit train search at (475, 38) on #chkSelectDateOnly
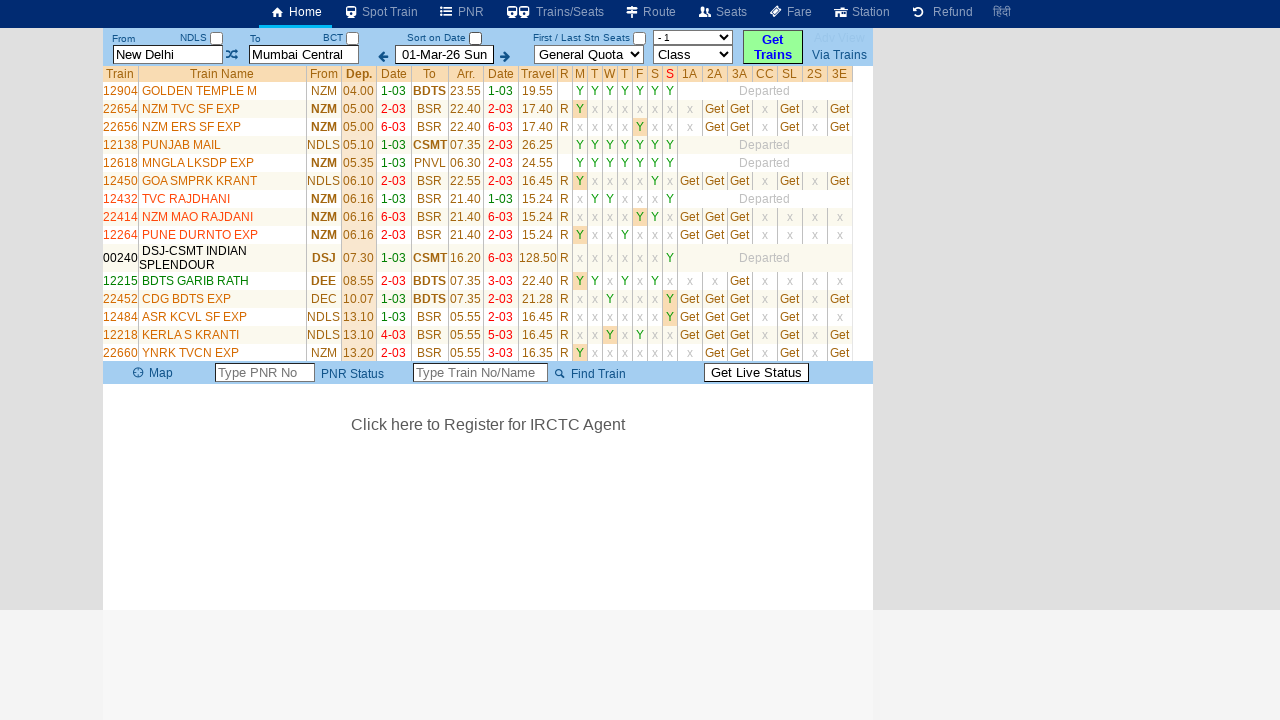

Train results table loaded successfully
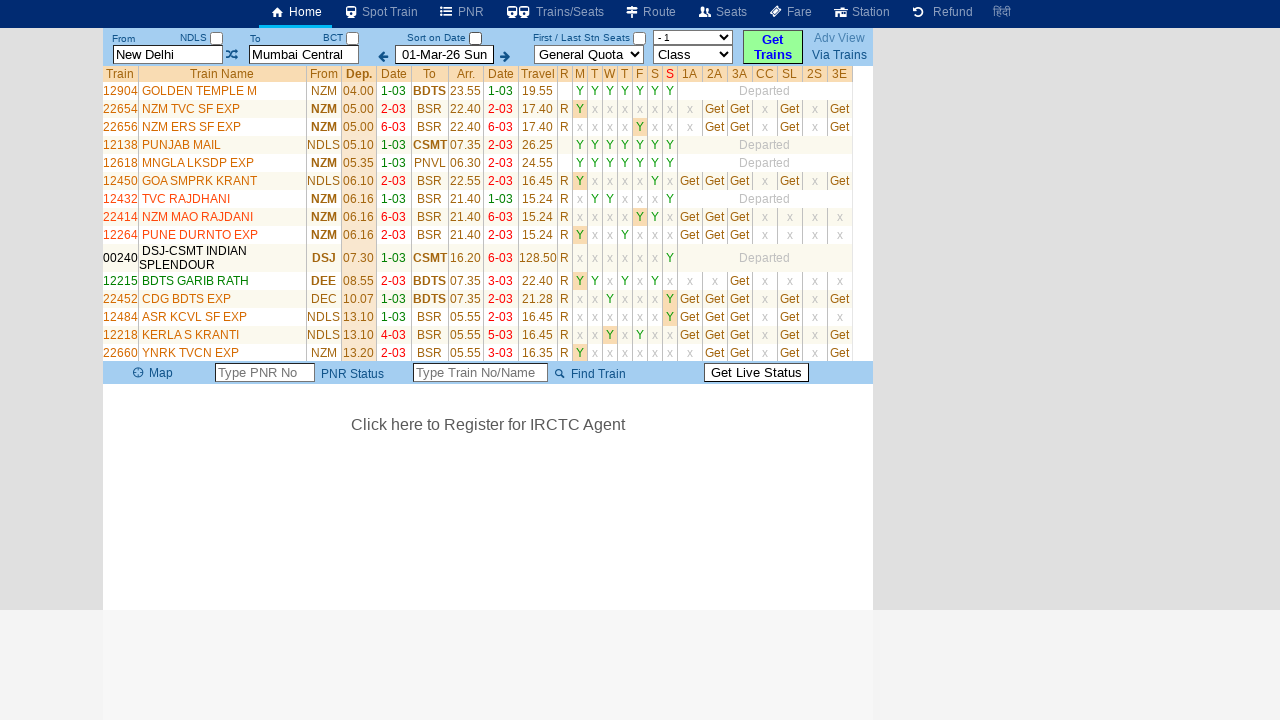

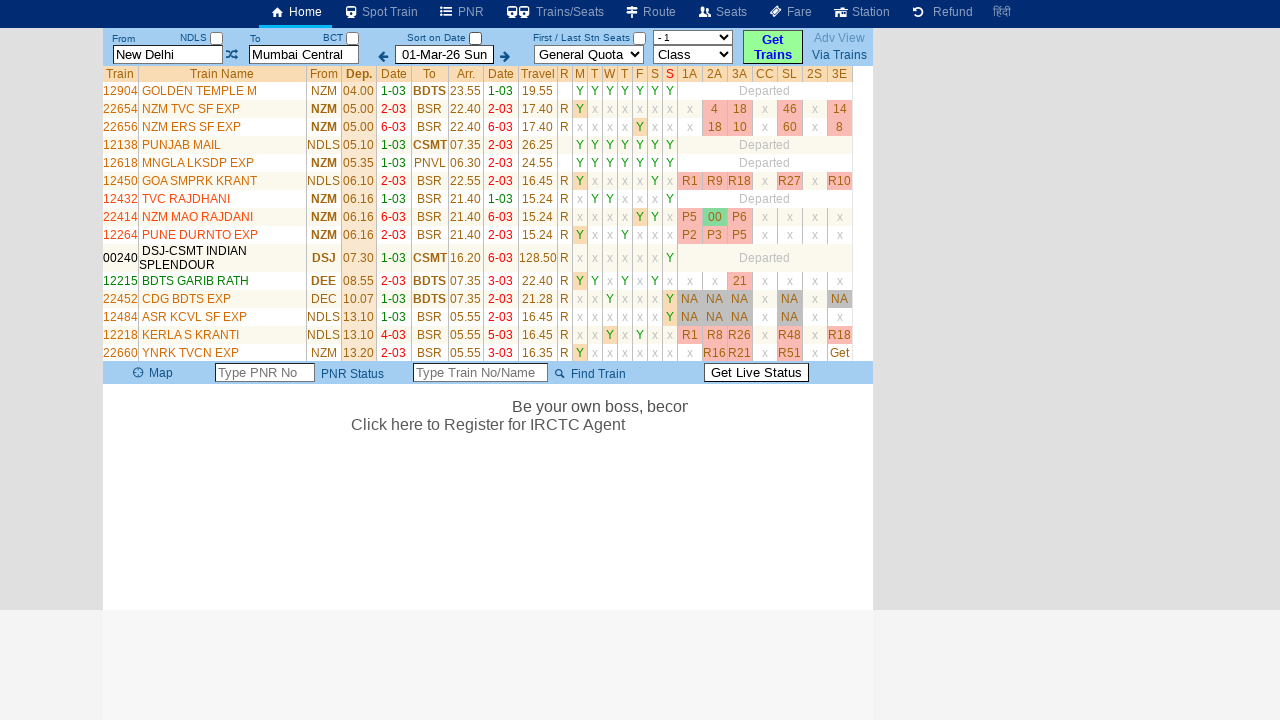